Tests table search functionality by entering a search term in the search box and verifying the filtered results show the expected record.

Starting URL: https://www.lambdatest.com/selenium-playground/table-sort-search-demo

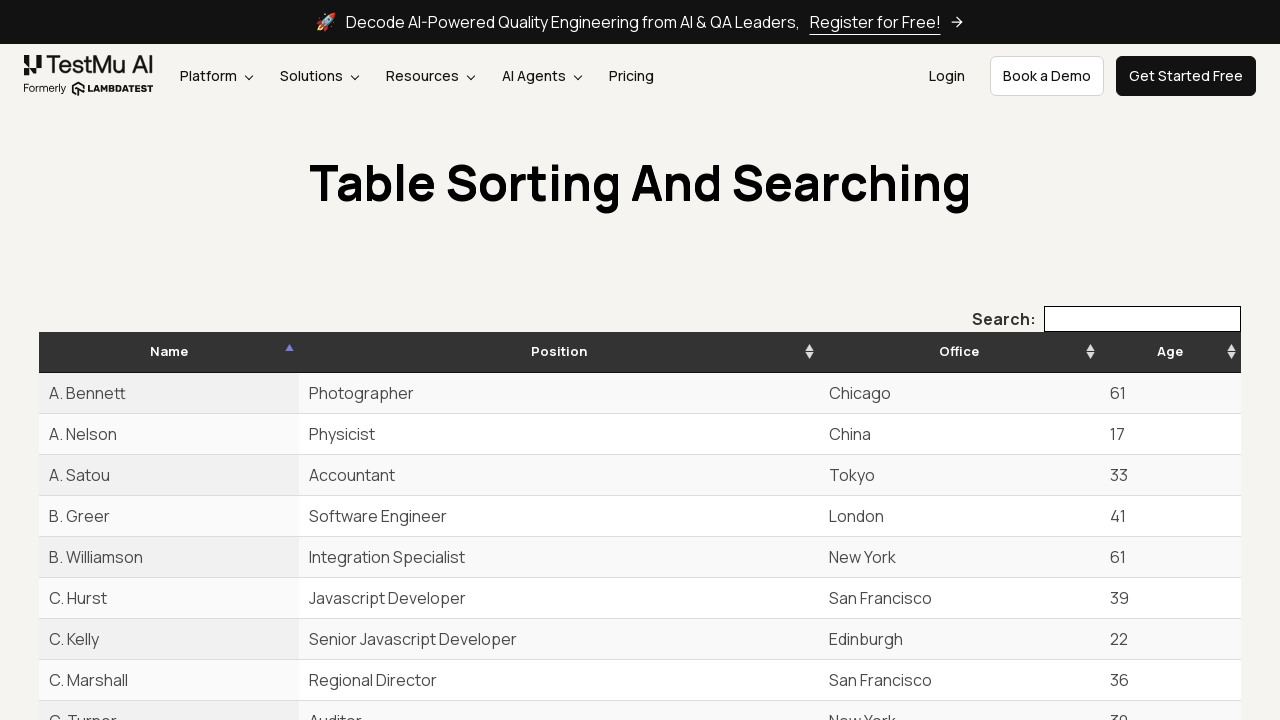

Filled search box with 'Bennet' on input[type='search']
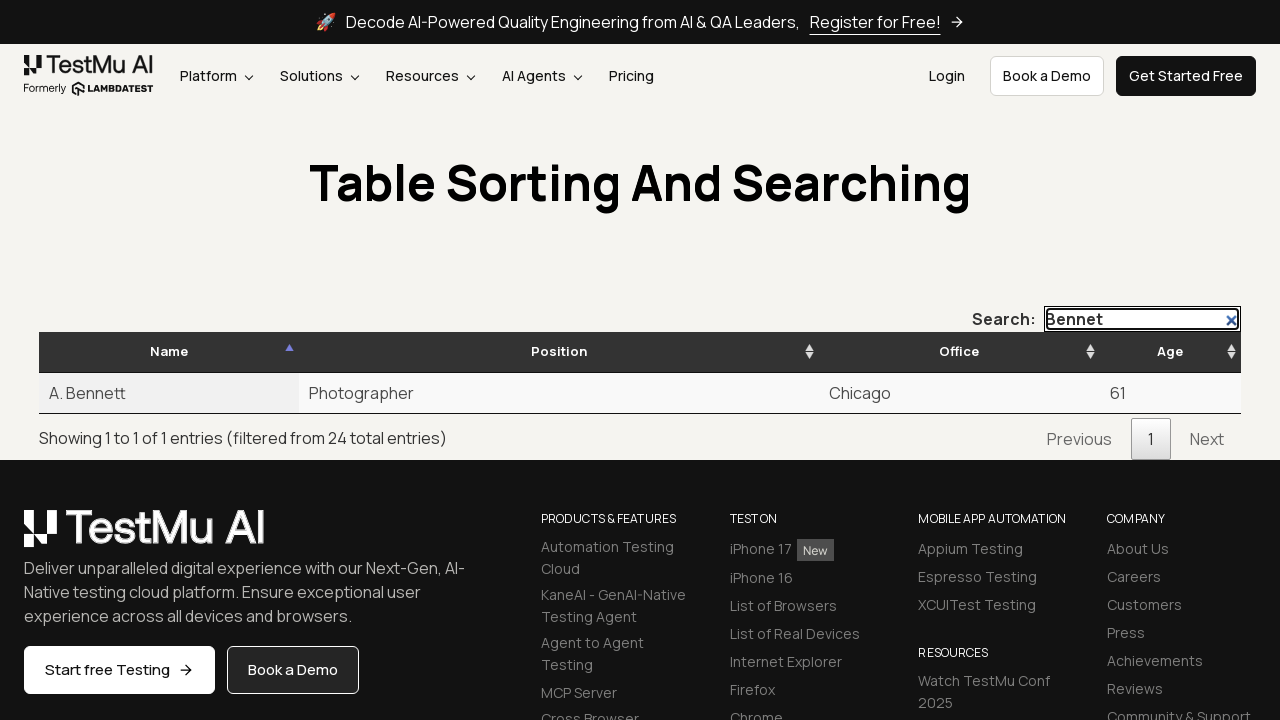

Waited for table to filter and first row cell to appear
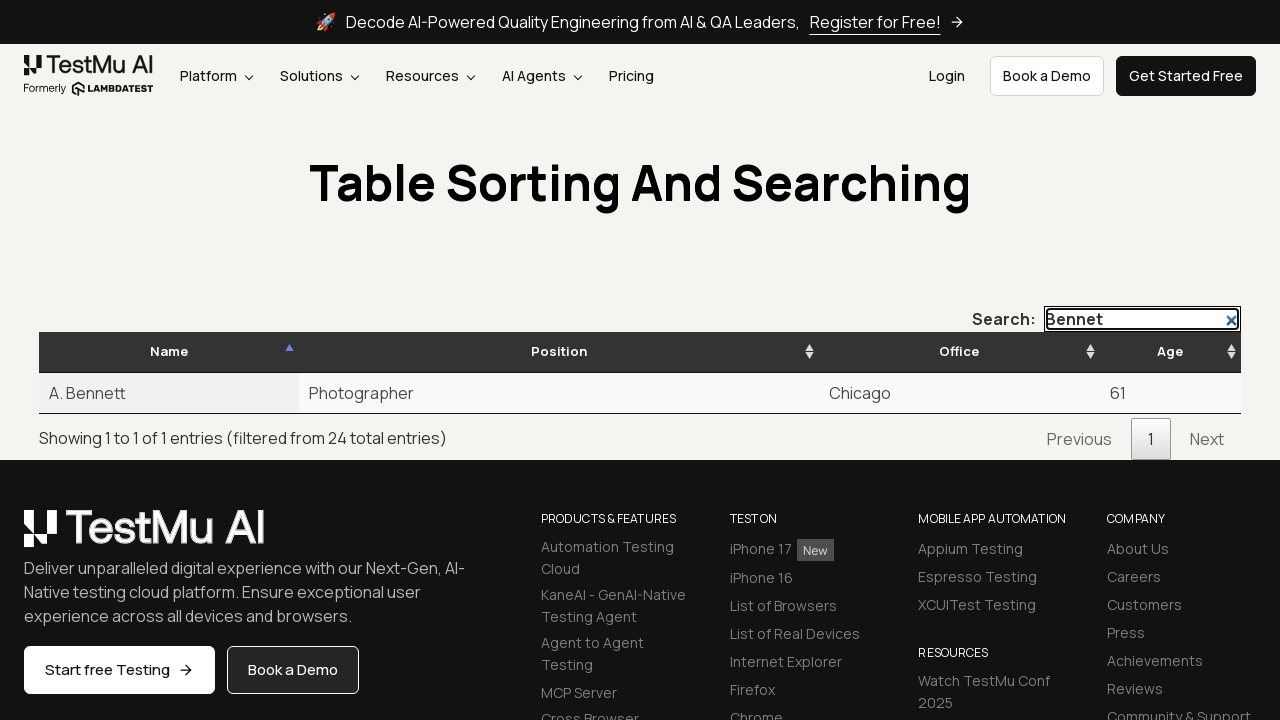

Located the first cell in the filtered table results
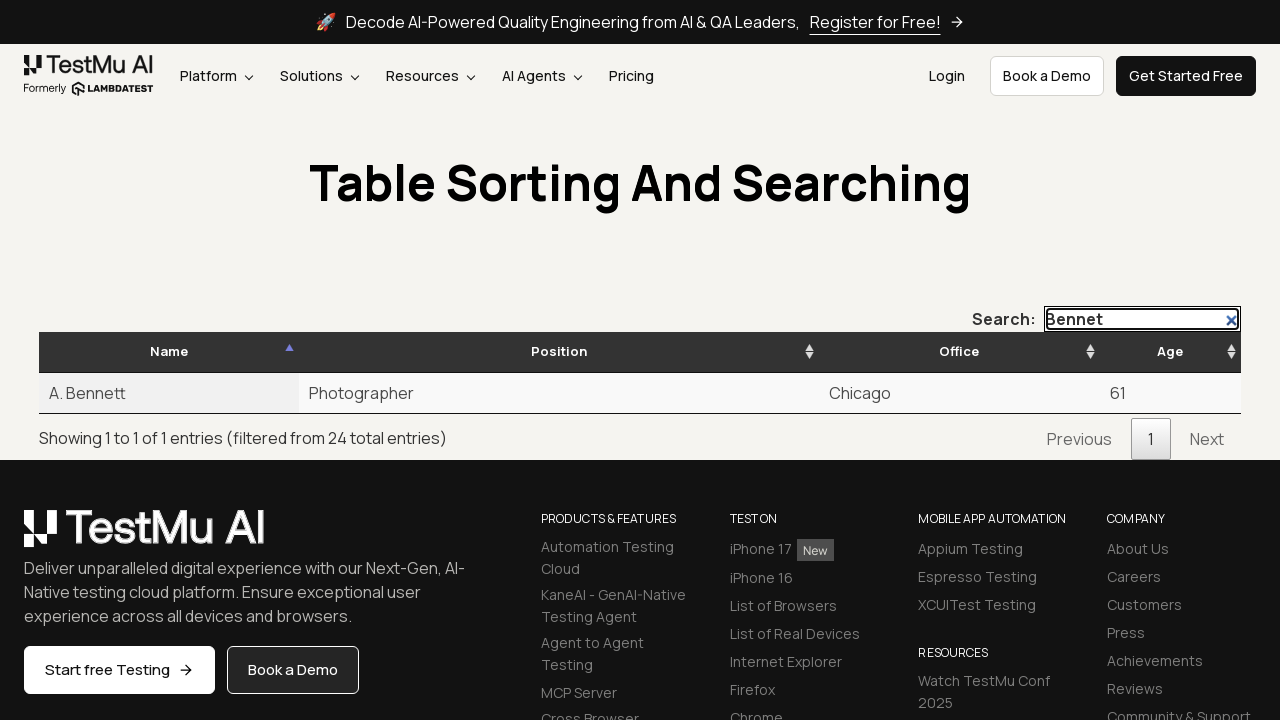

Verified filtered record shows expected value 'A. Bennett'
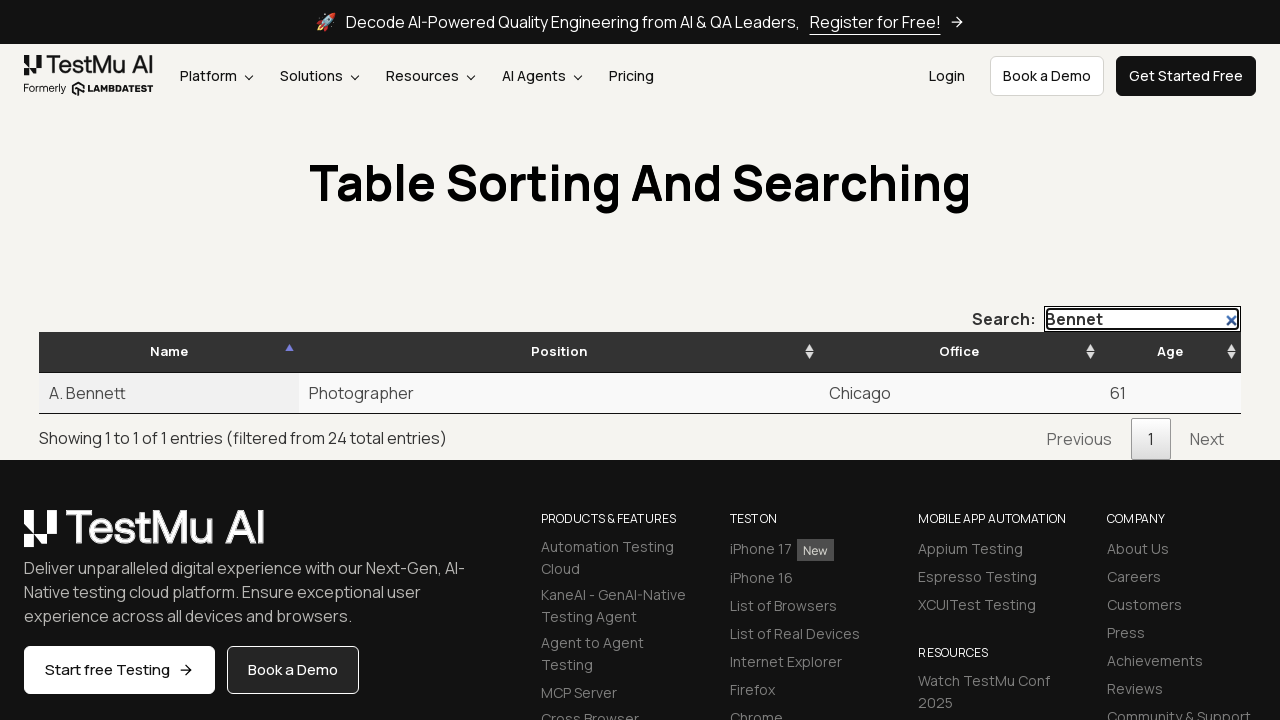

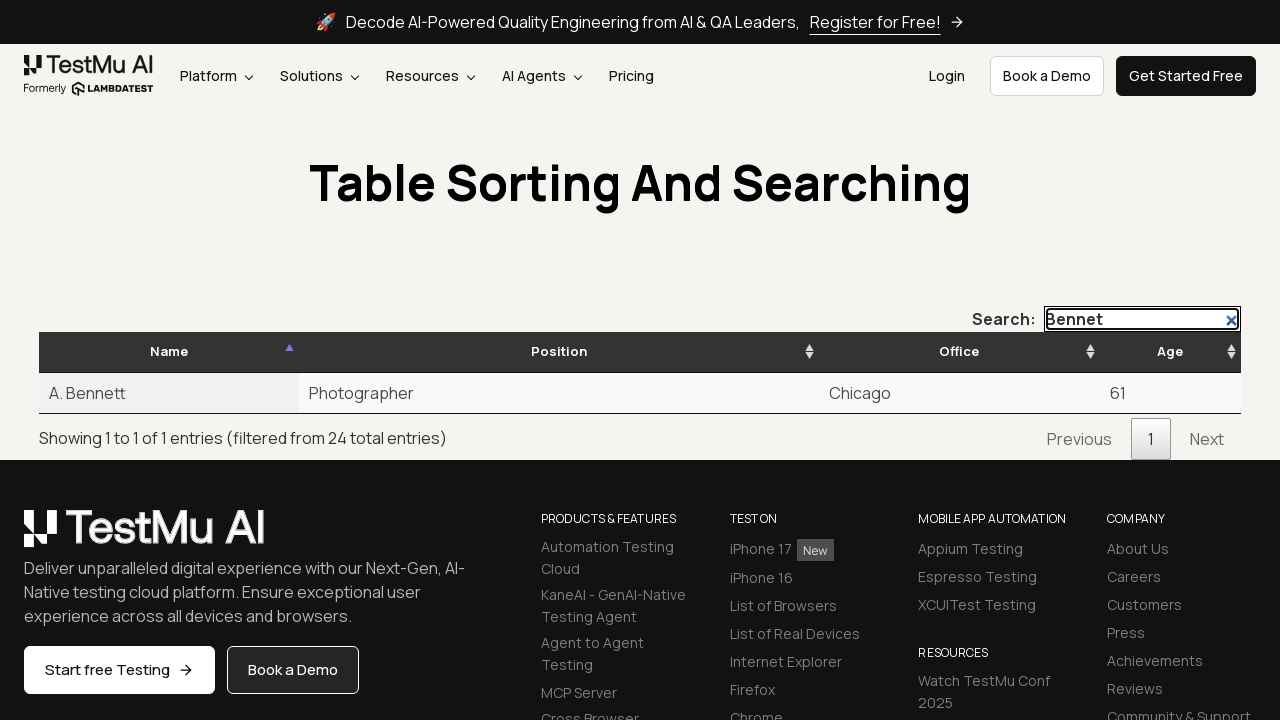